Tests interaction with shadow DOM elements on a selector practice page by finding a shadow root element and entering text into an input field within it.

Starting URL: https://selectorshub.com/xpath-practice-page/

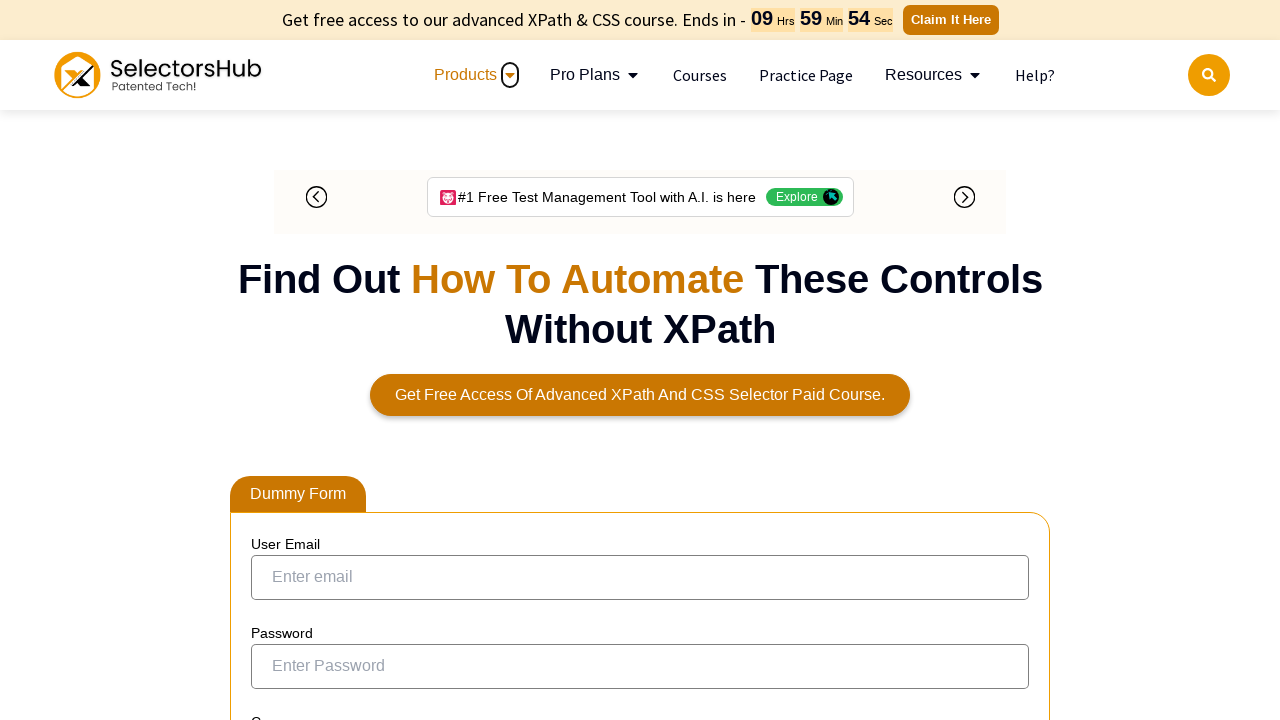

Page loaded (domcontentloaded state reached)
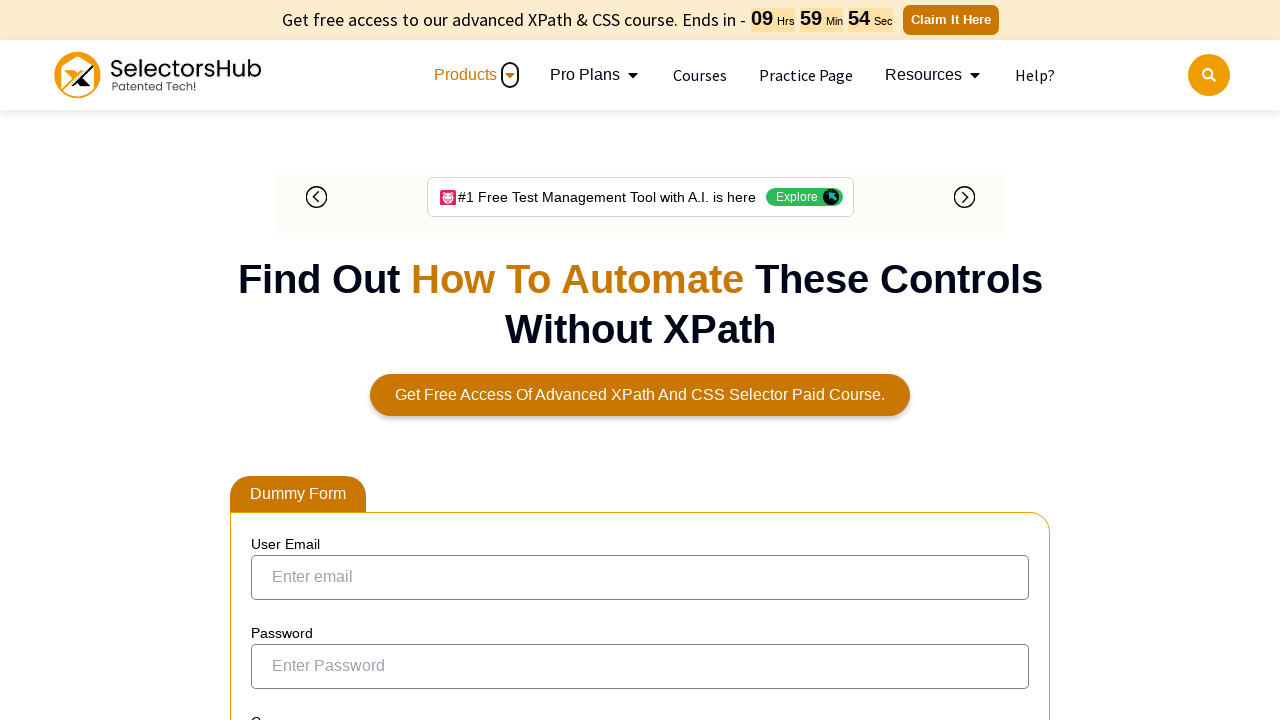

Located shadow host element with id='kils'
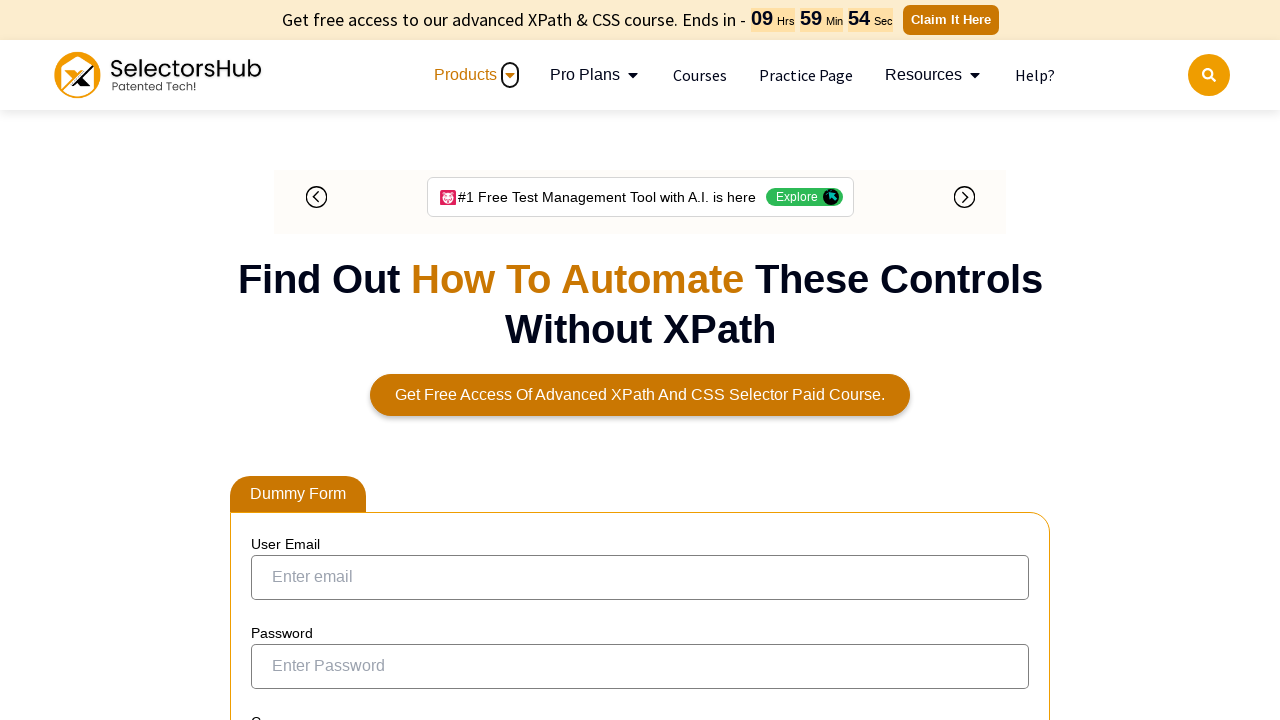

Accessed shadow root and entered 'Mac' into shadow DOM input field
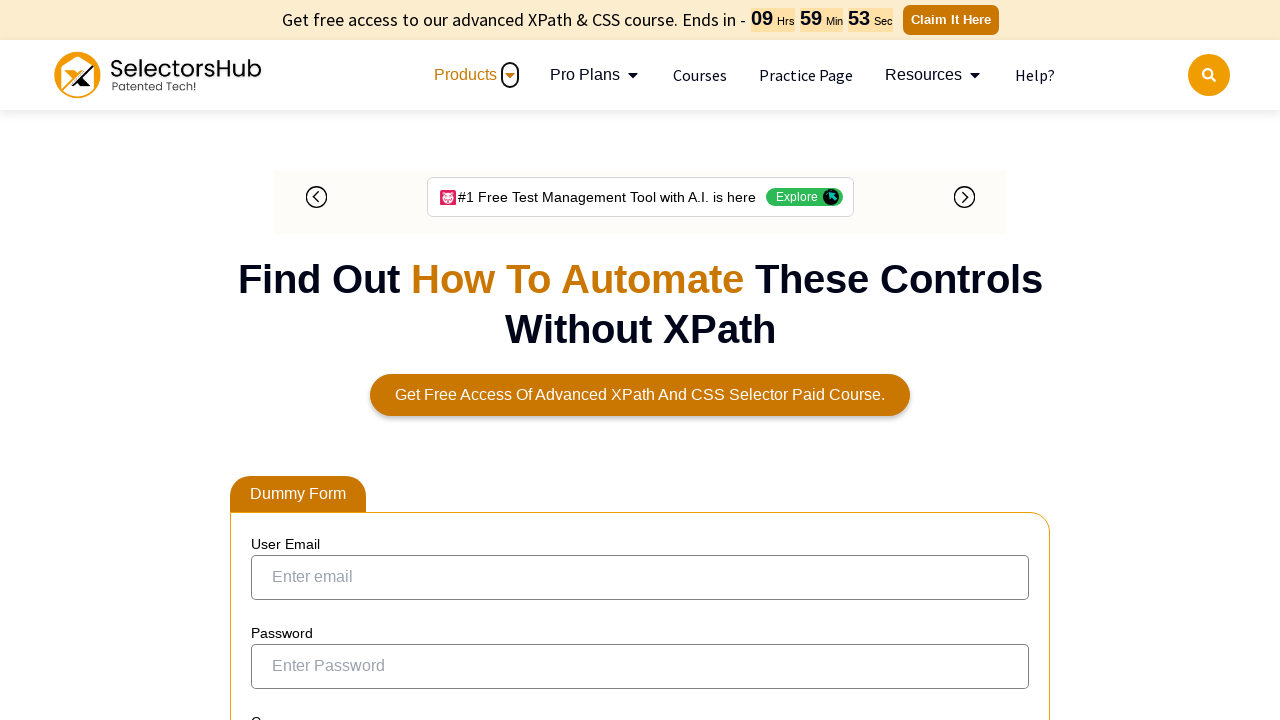

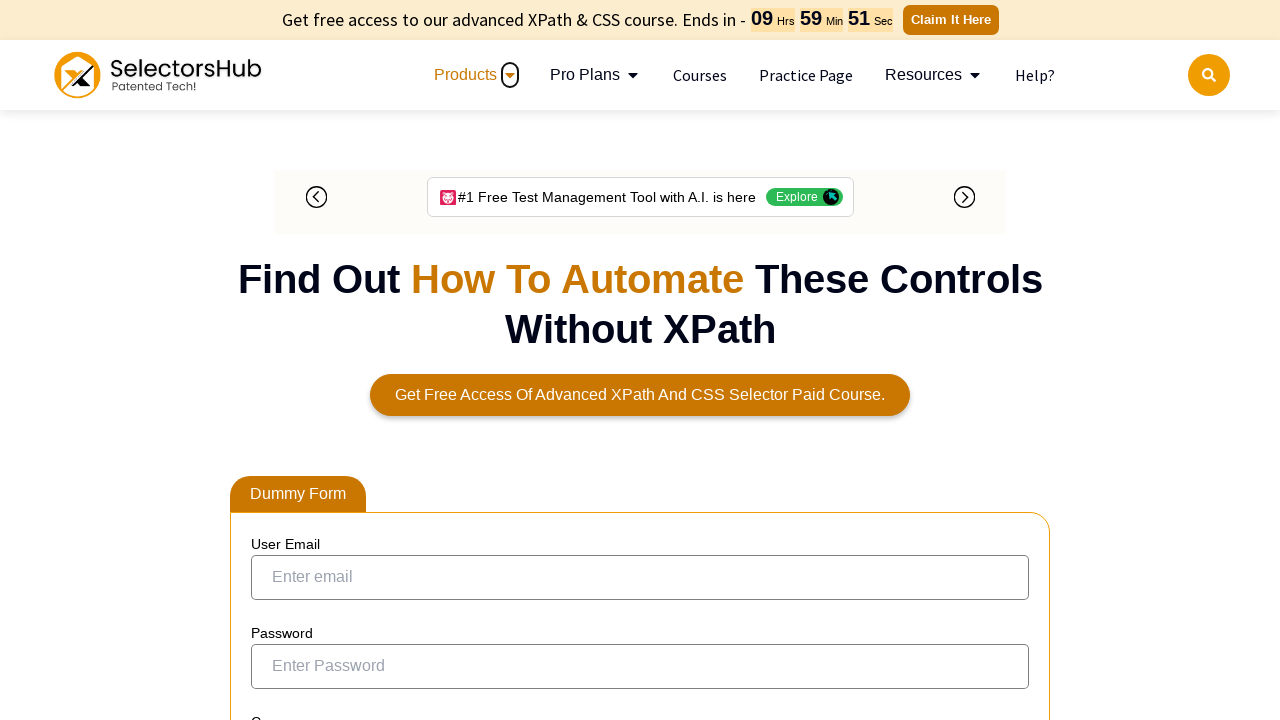